Tests the add/remove elements functionality by clicking Add Element button, verifying Delete button appears, clicking Delete, and verifying the page heading remains visible

Starting URL: https://the-internet.herokuapp.com/add_remove_elements/

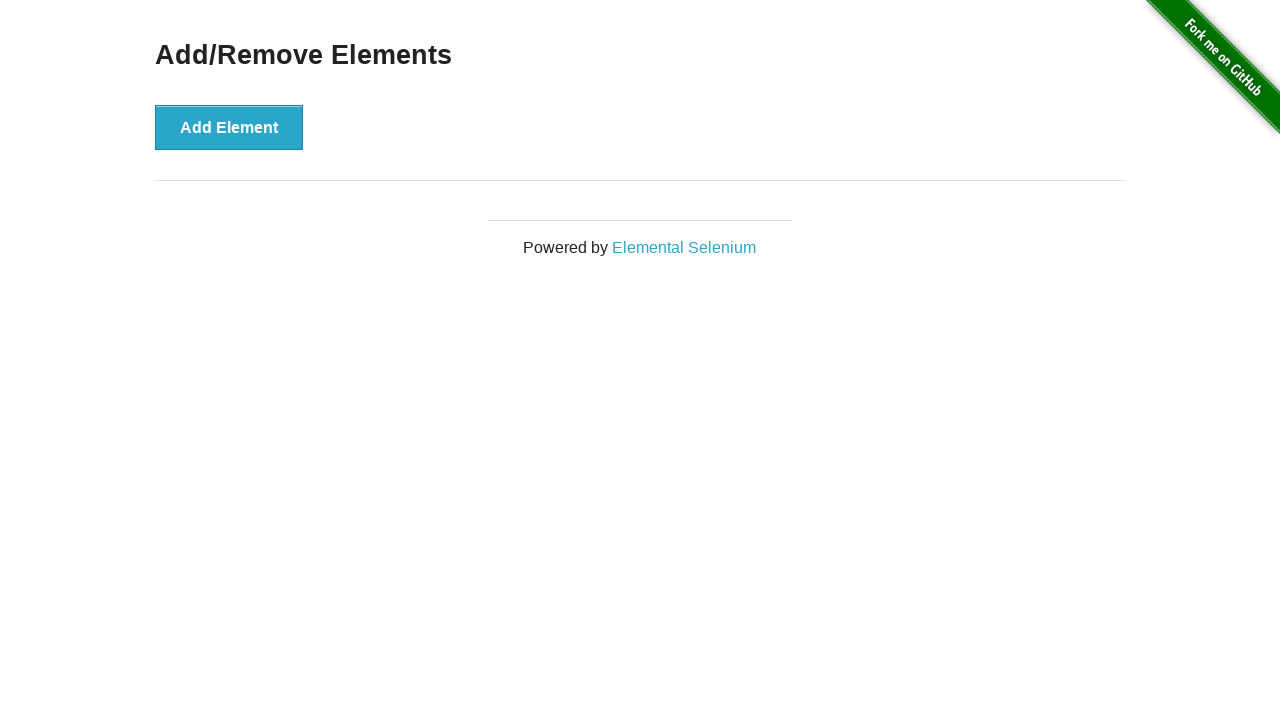

Clicked Add Element button at (229, 127) on button:has-text('Add Element')
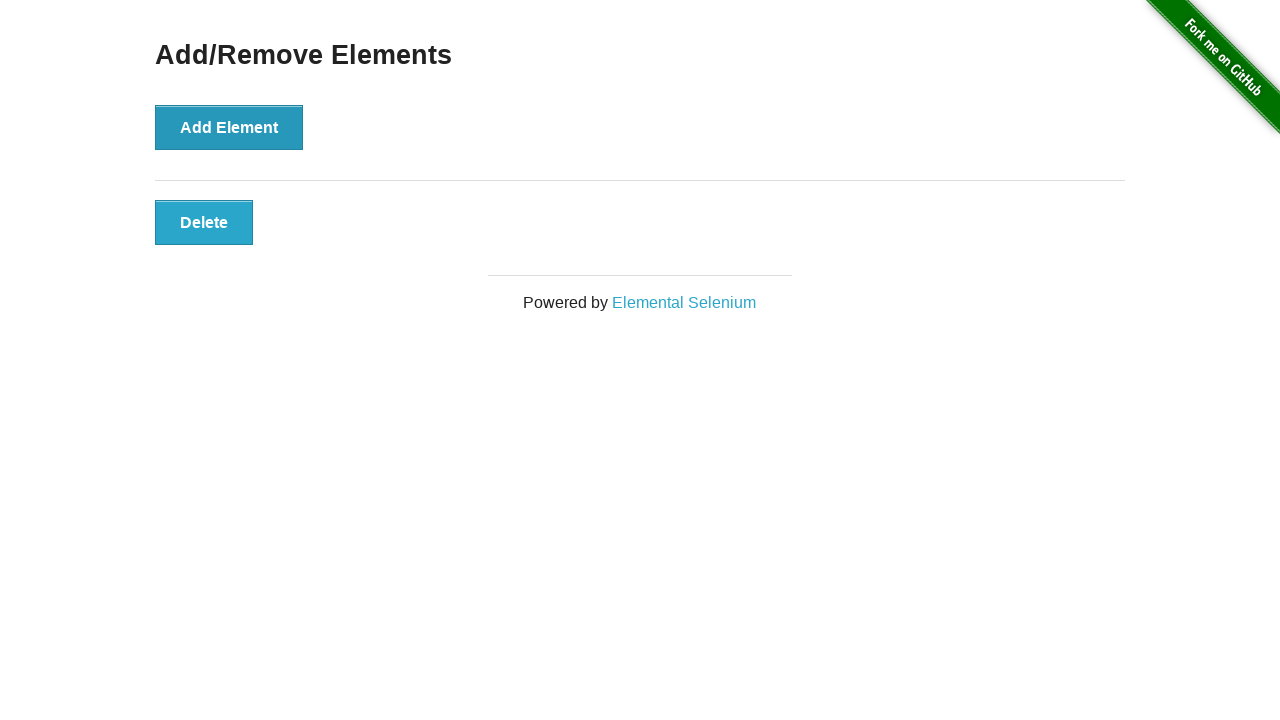

Delete button appeared and is visible
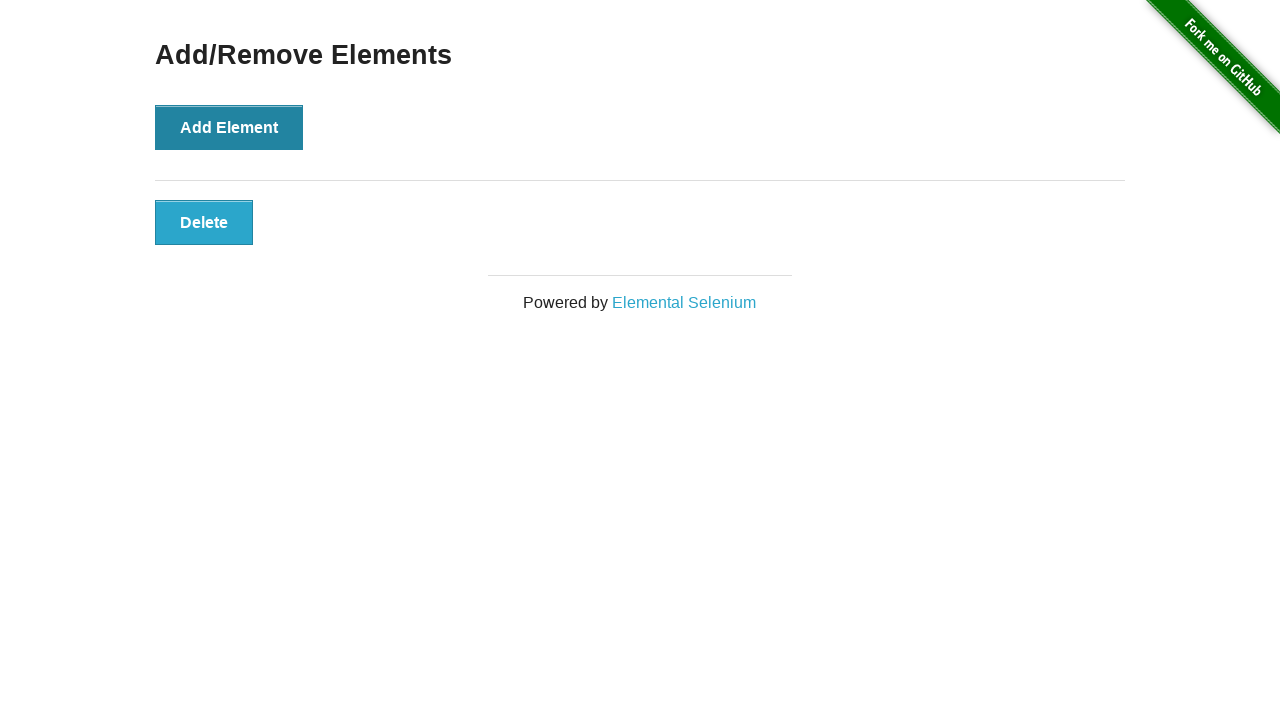

Clicked Delete button to remove the element at (204, 222) on button.added-manually
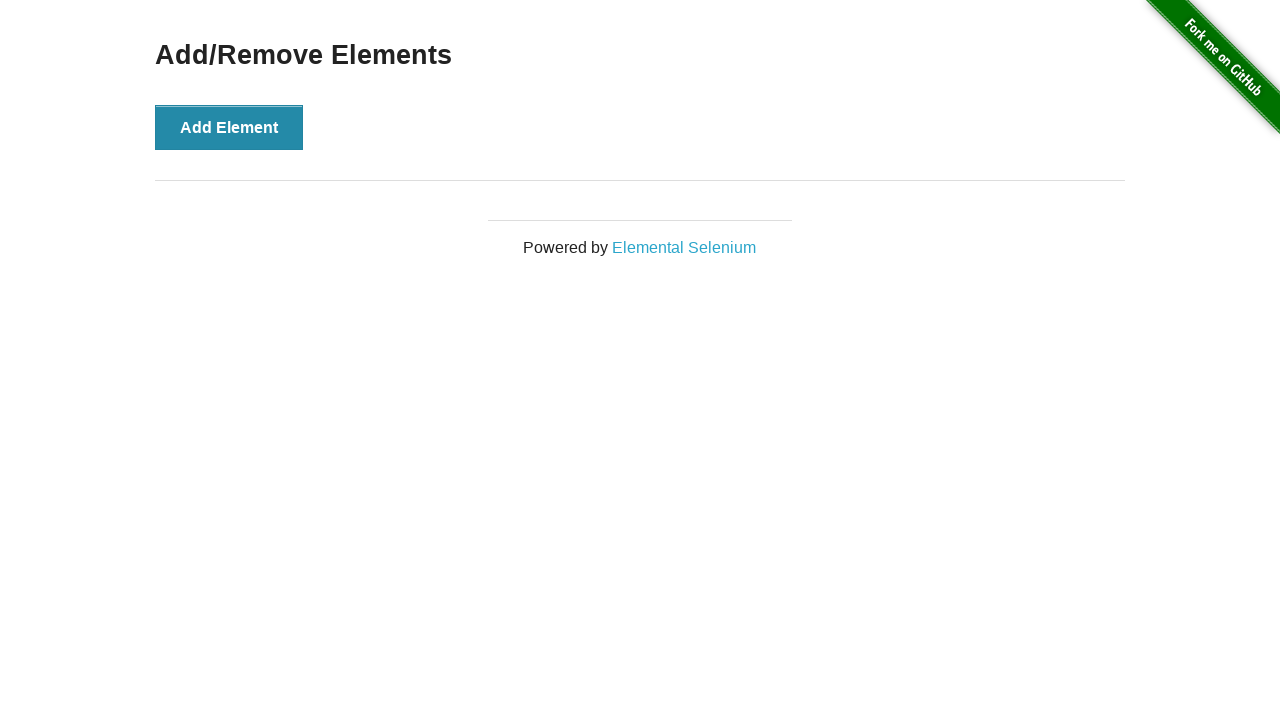

Verified that the page heading 'Add/Remove Elements' is still visible
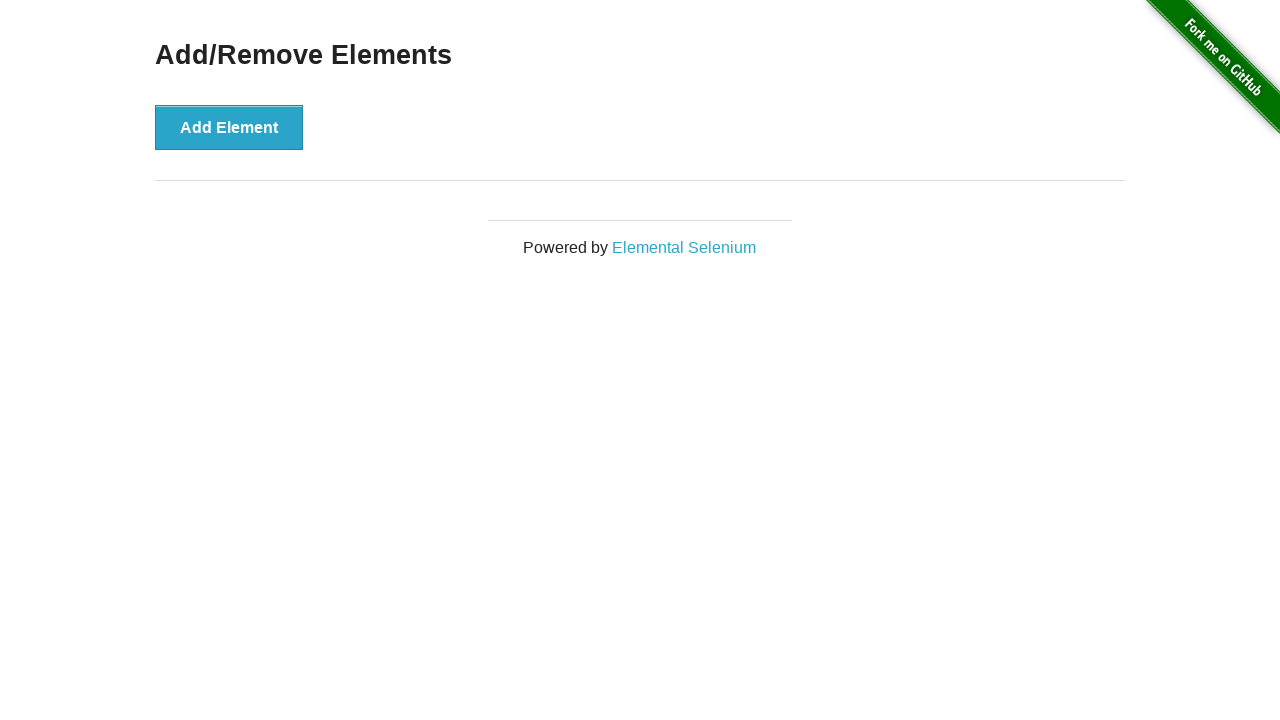

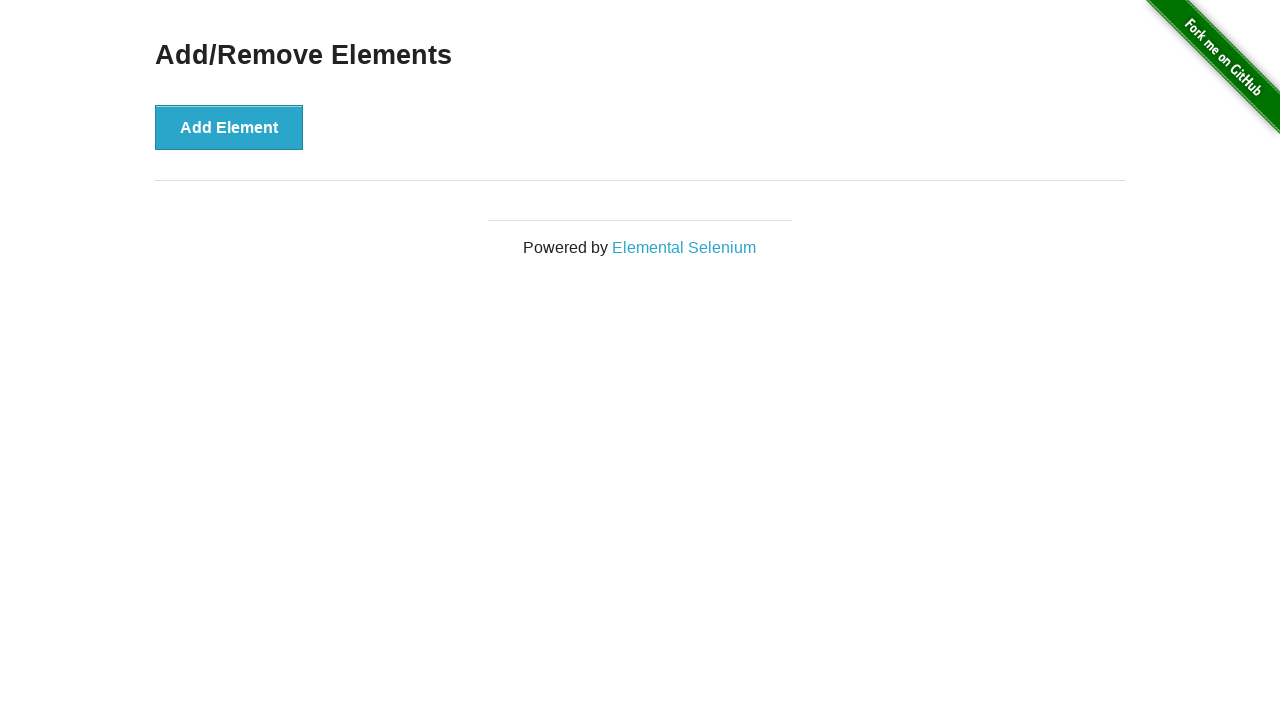